Tests JavaScript confirm dialog by clicking the confirm button and dismissing the dialog

Starting URL: https://practice.cydeo.com/javascript_alerts

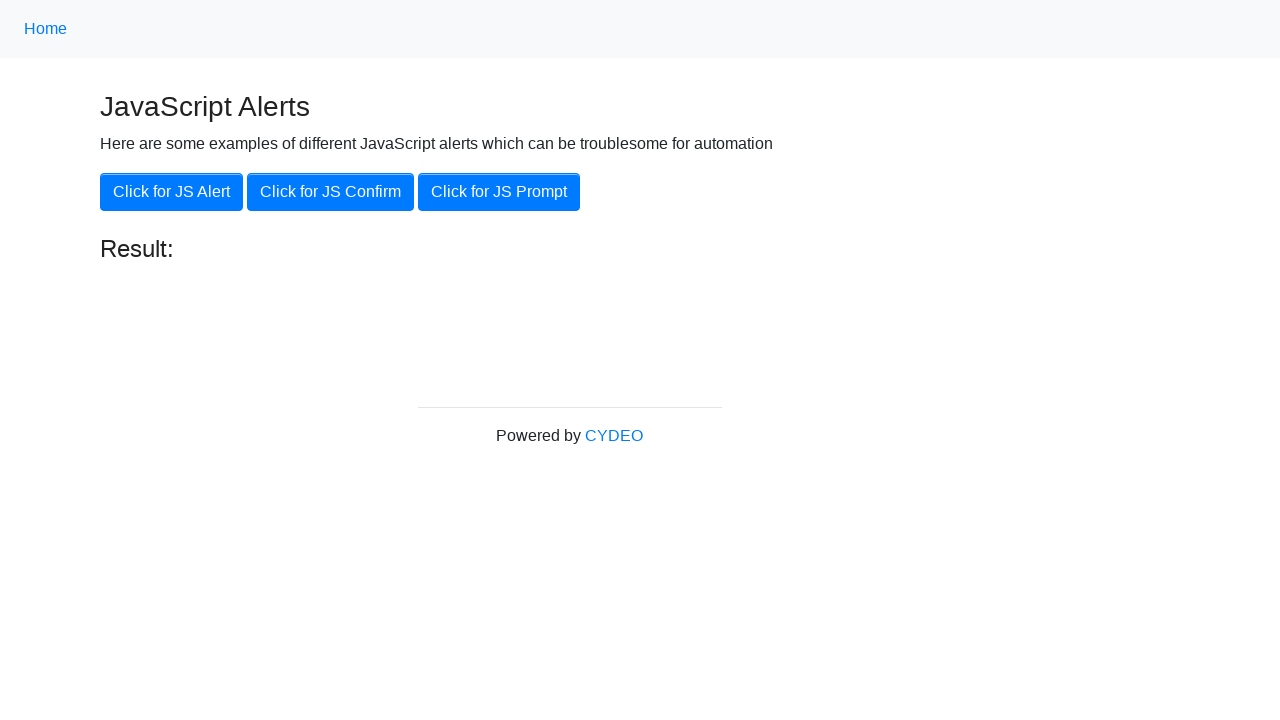

Clicked the 'Click for JS Confirm' button to trigger JavaScript confirm dialog at (330, 192) on xpath=//button[.='Click for JS Confirm']
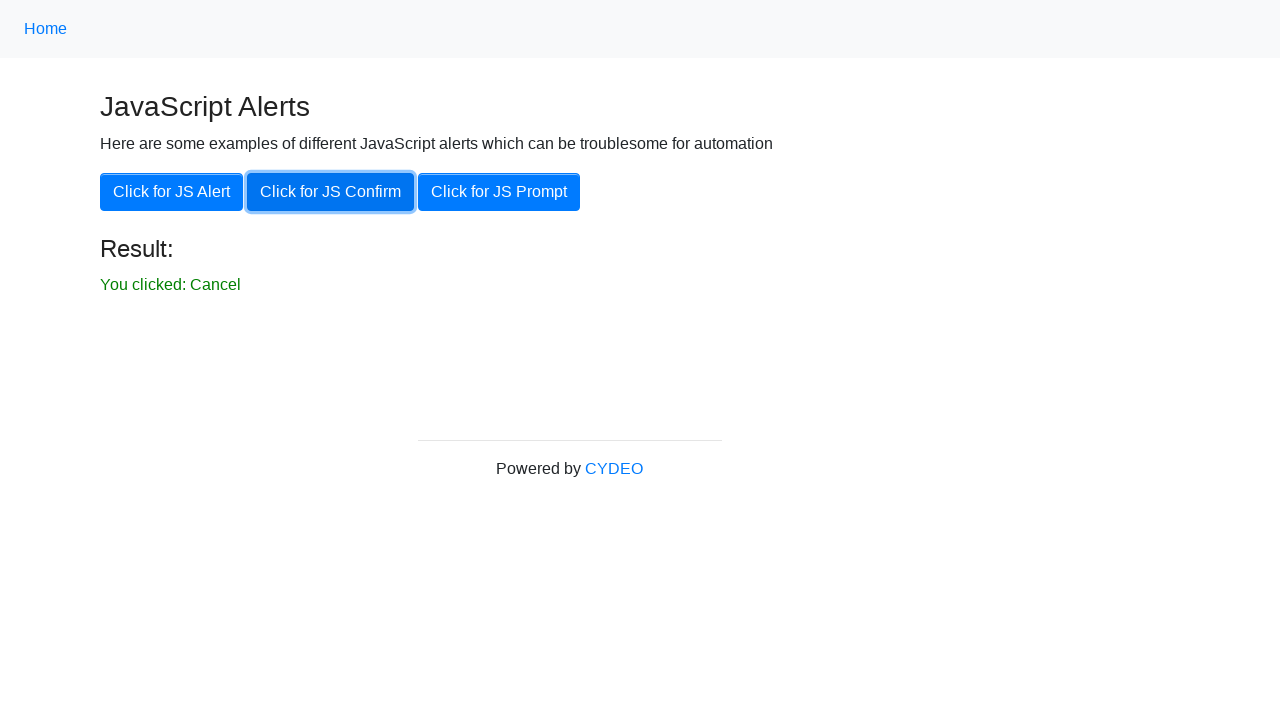

Set up dialog handler to dismiss the confirm dialog
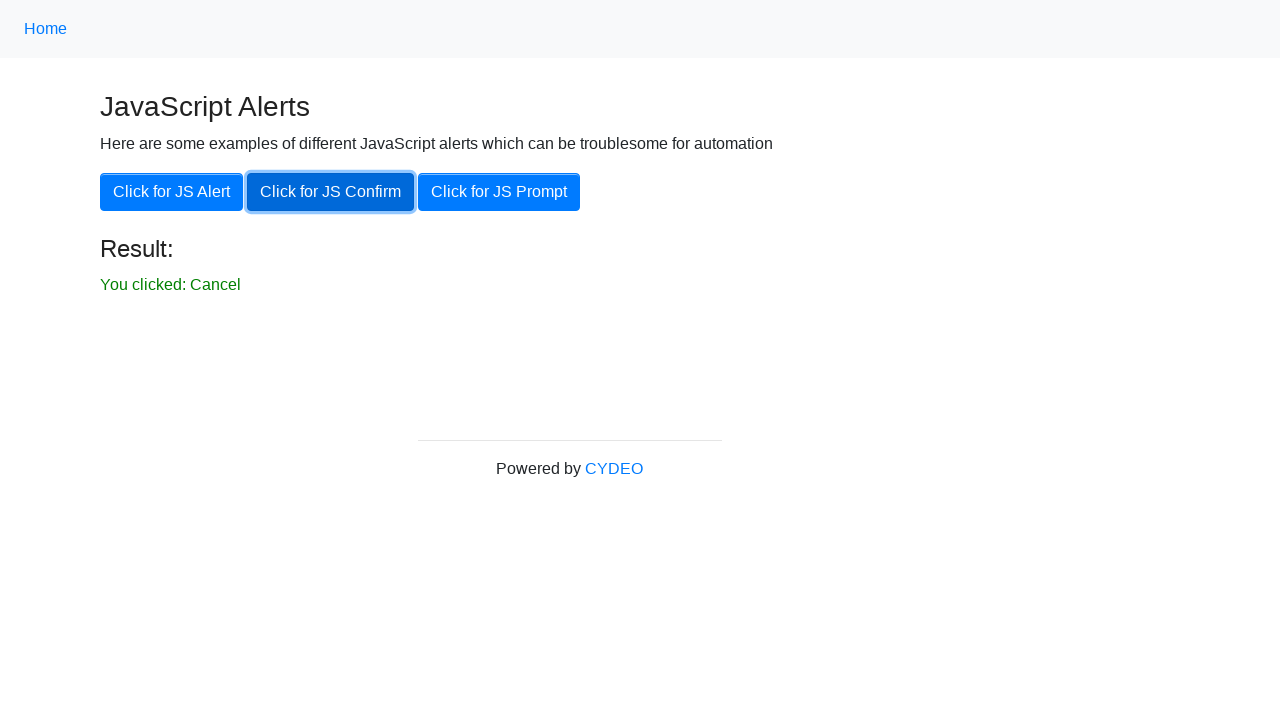

Waited for result message to appear
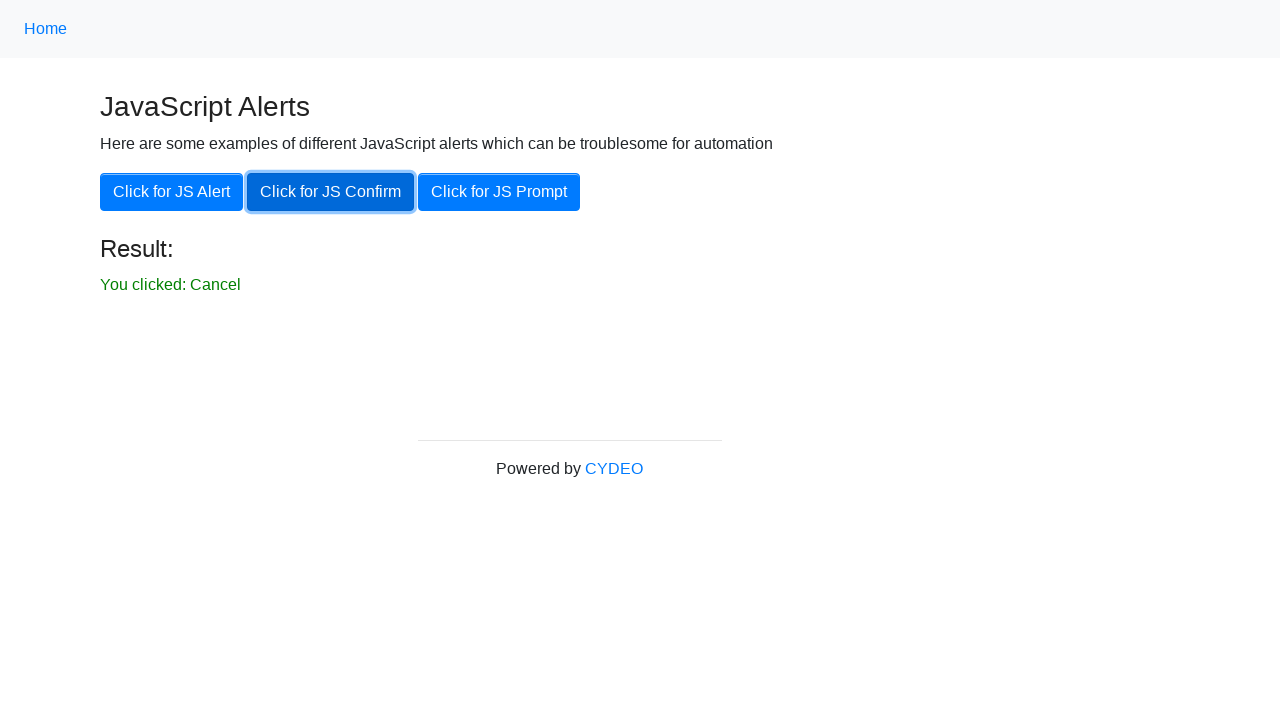

Located the result element
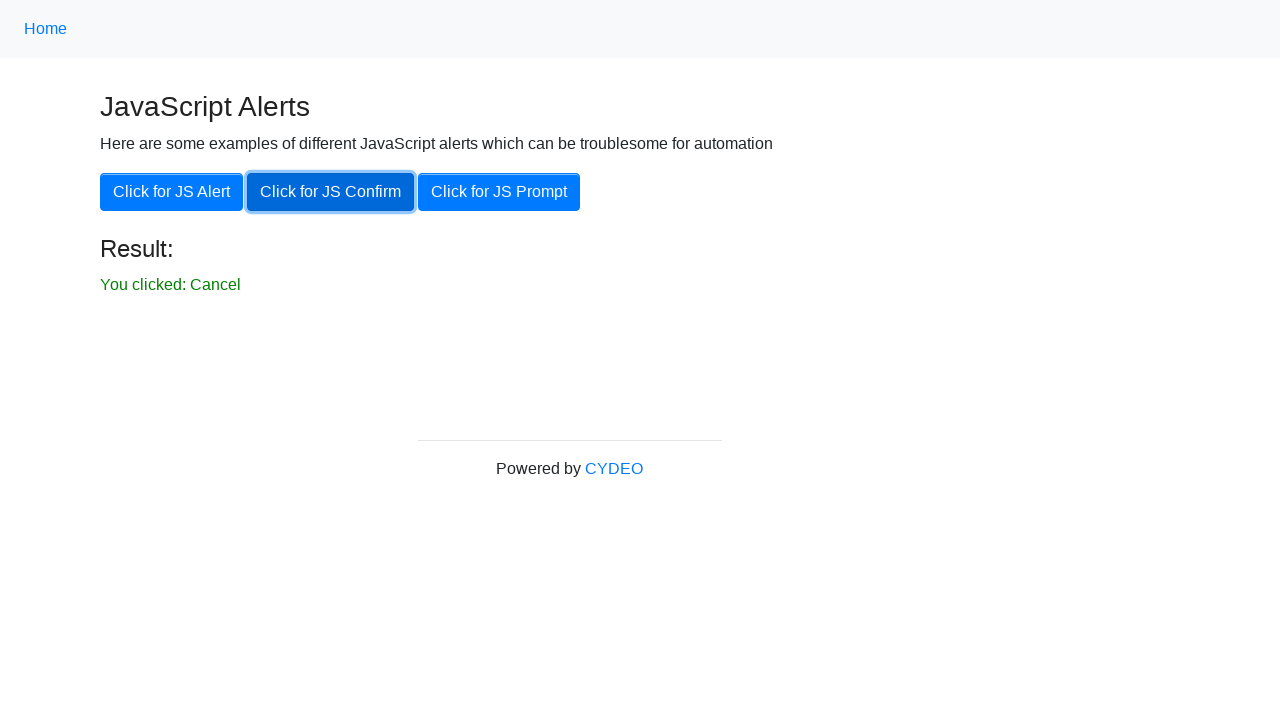

Verified result element is visible
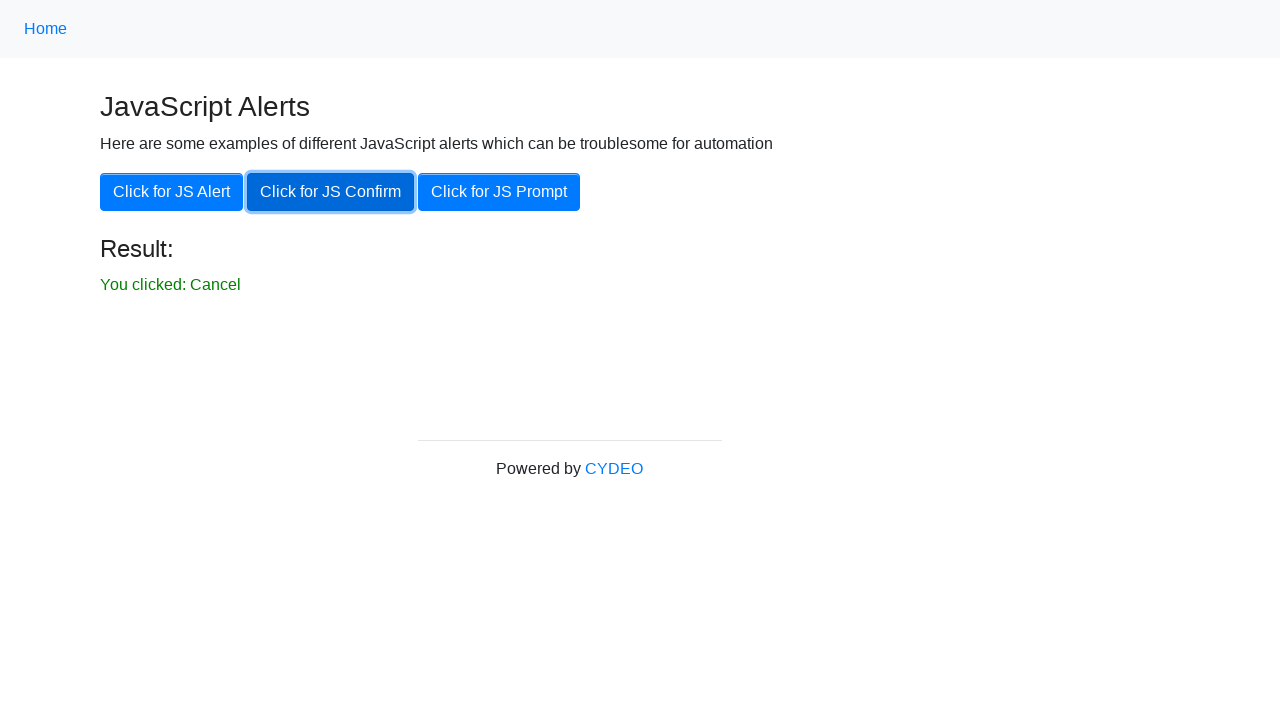

Verified result text matches 'You clicked: Cancel'
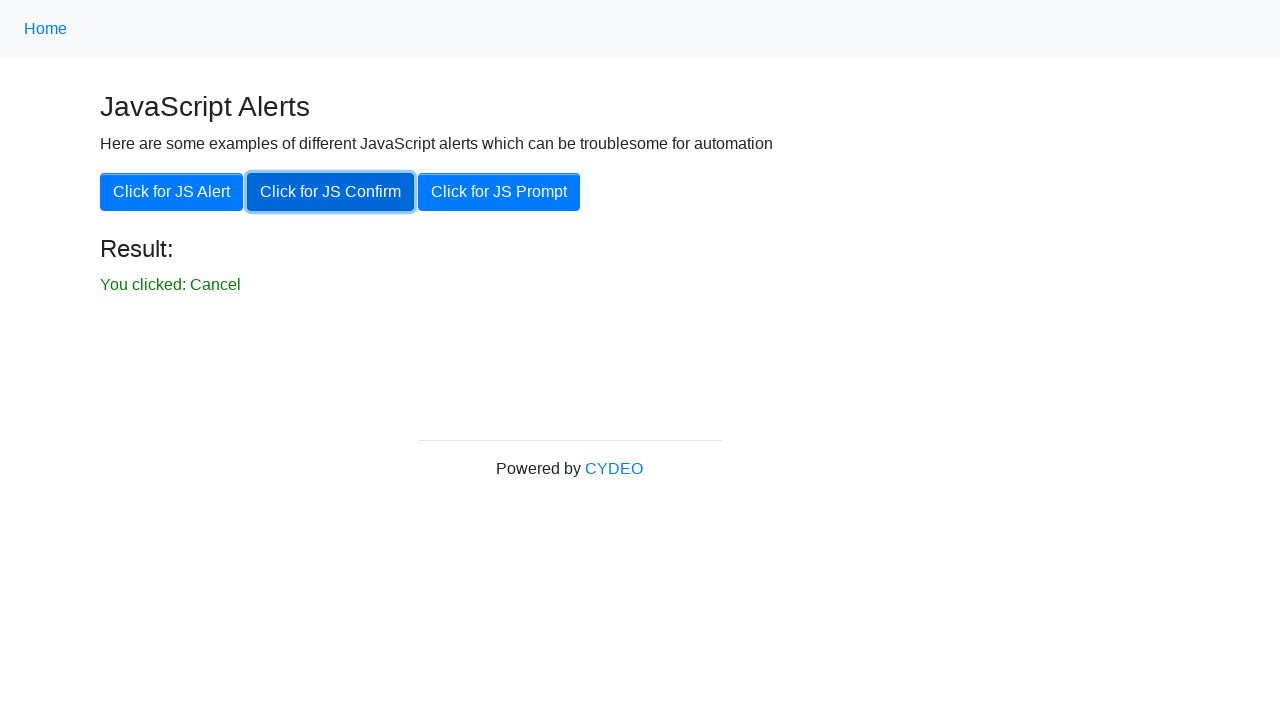

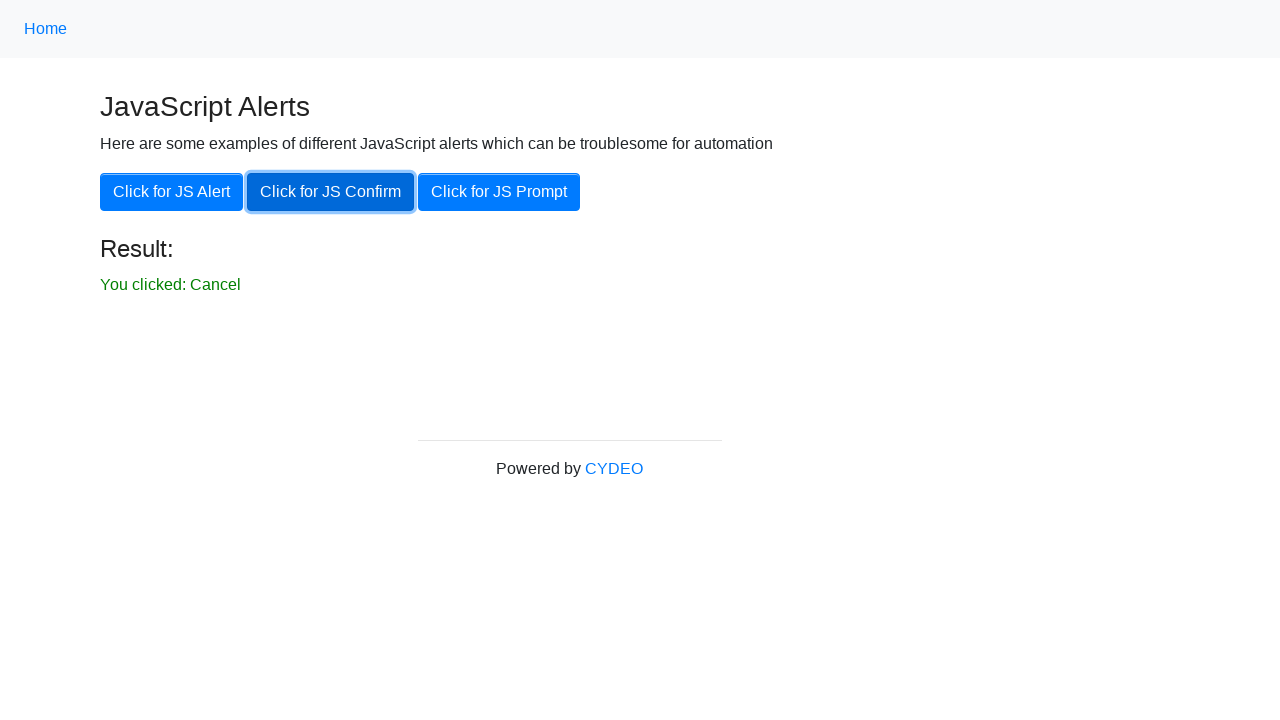